Tests navigation through the quotes website by visiting tag pages and clicking through pagination to verify multi-page navigation functionality.

Starting URL: https://quotes.toscrape.com/

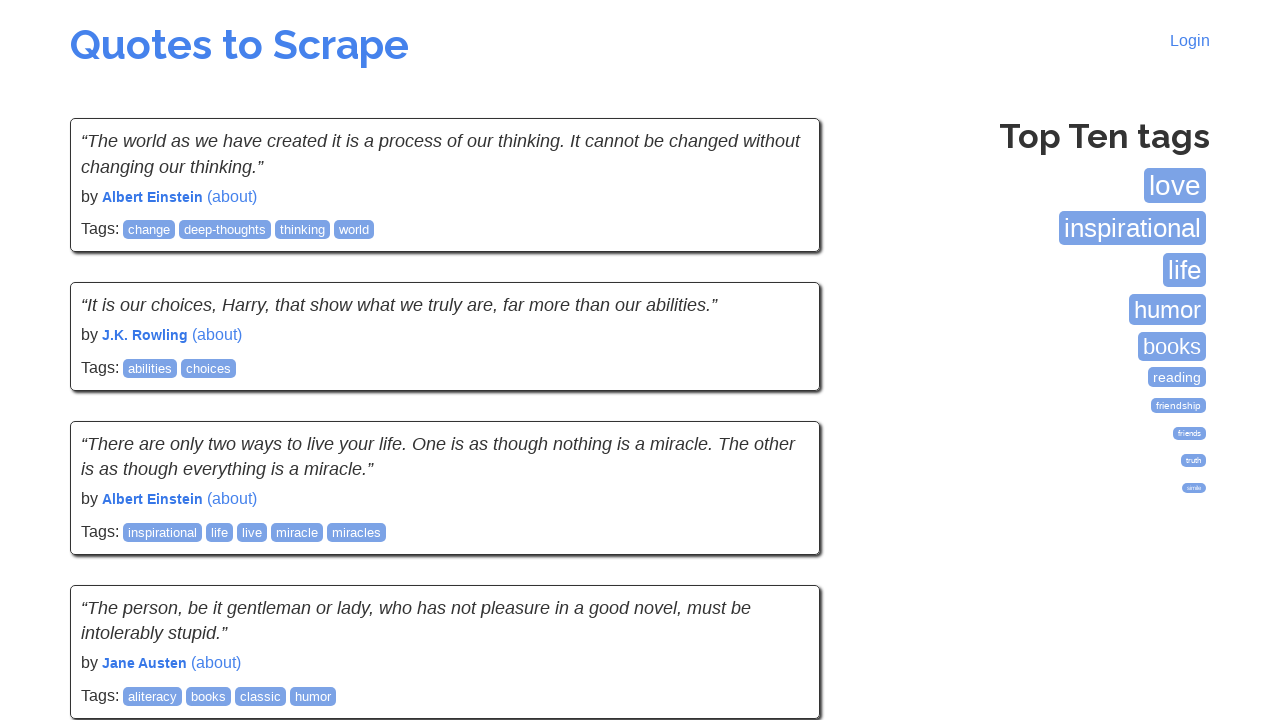

Waited for tag items to load on the main page
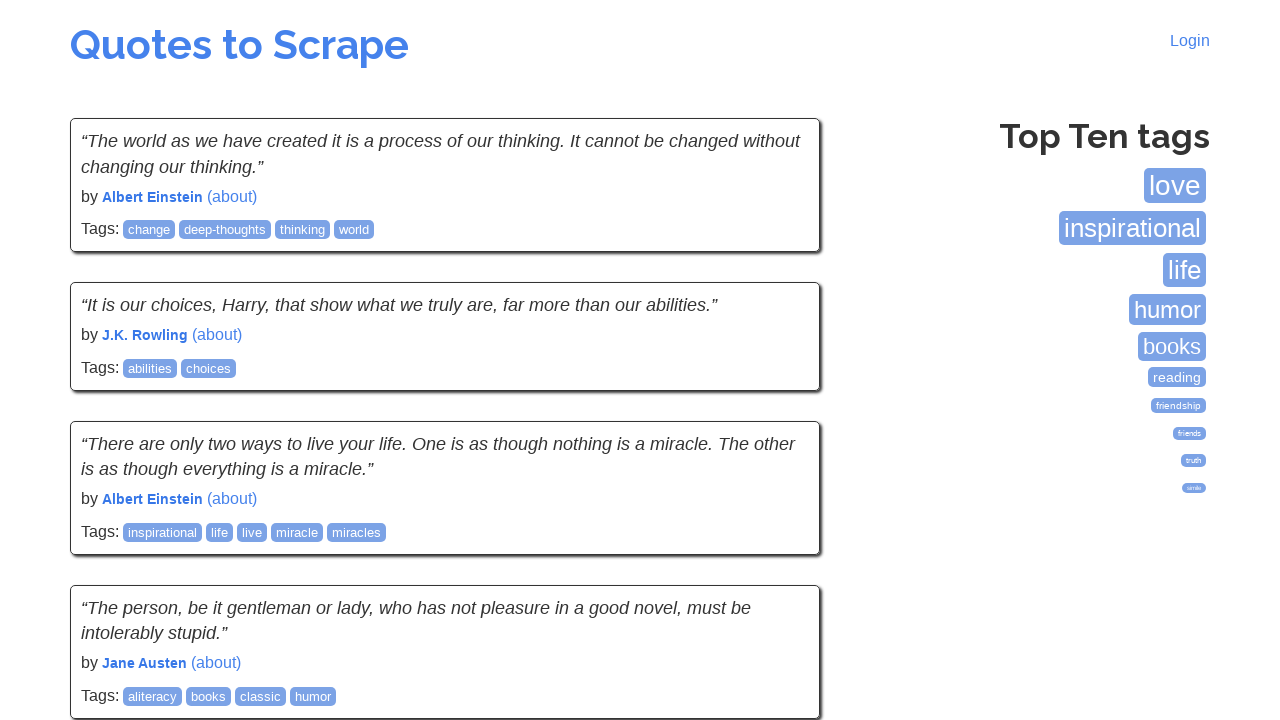

Clicked the first tag link to navigate to a tag page at (1175, 186) on .tag-item a >> nth=0
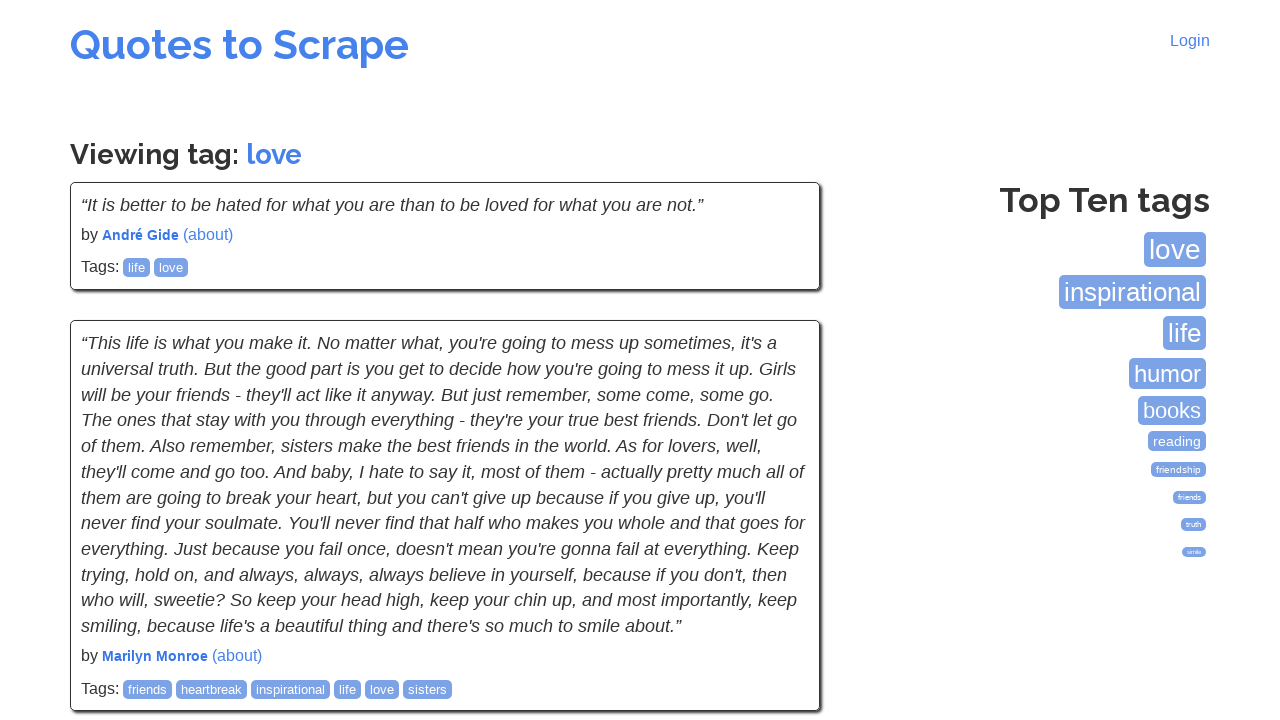

Waited for quotes to load on the tag page
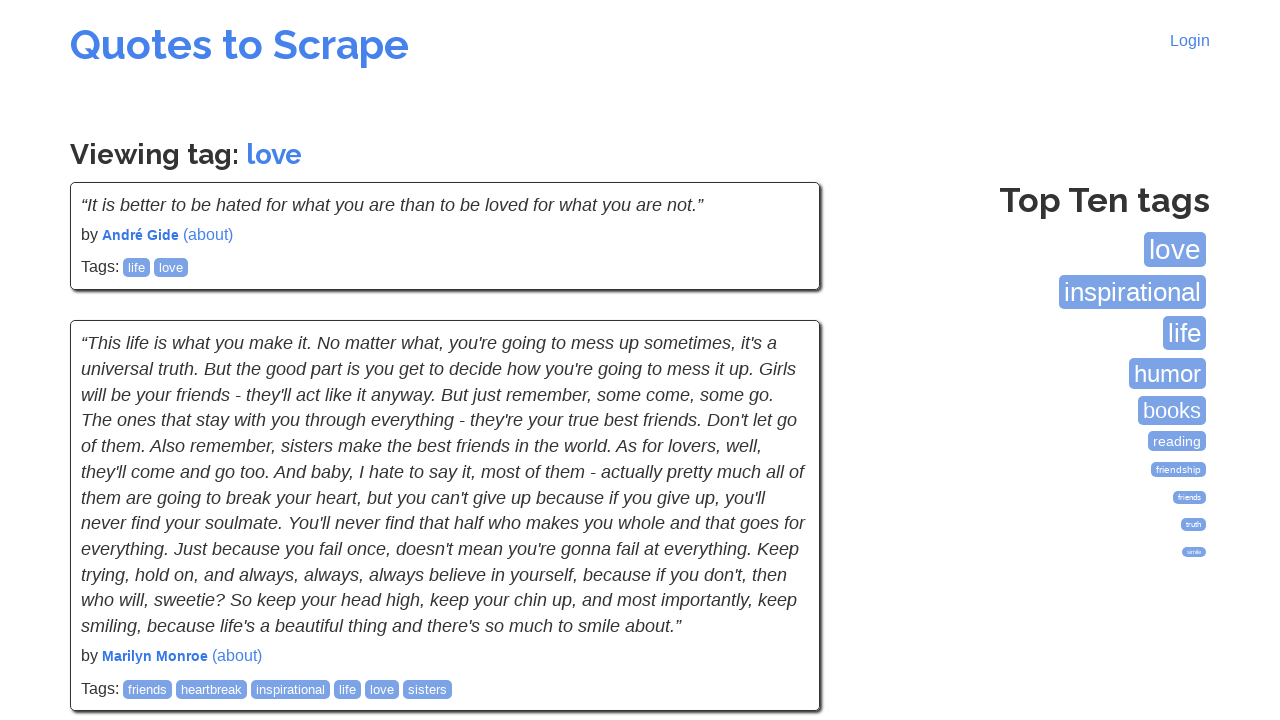

Verified quote text elements are present
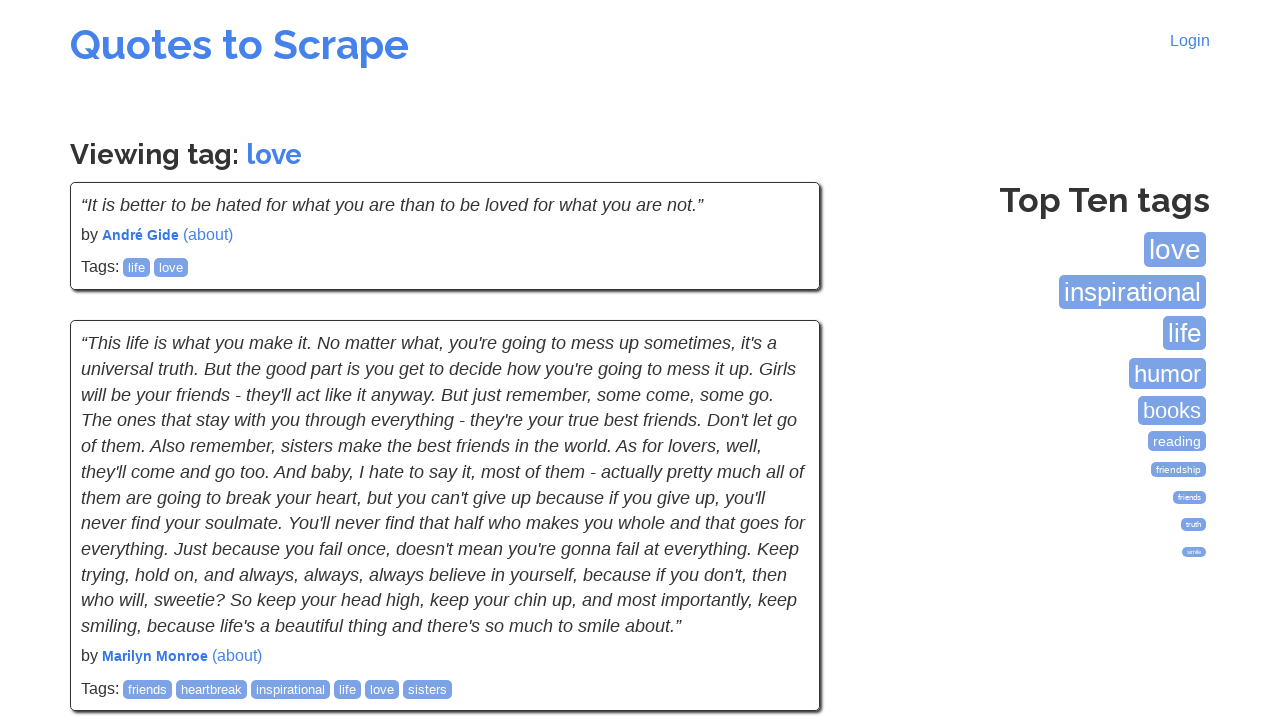

Verified quote author elements are present
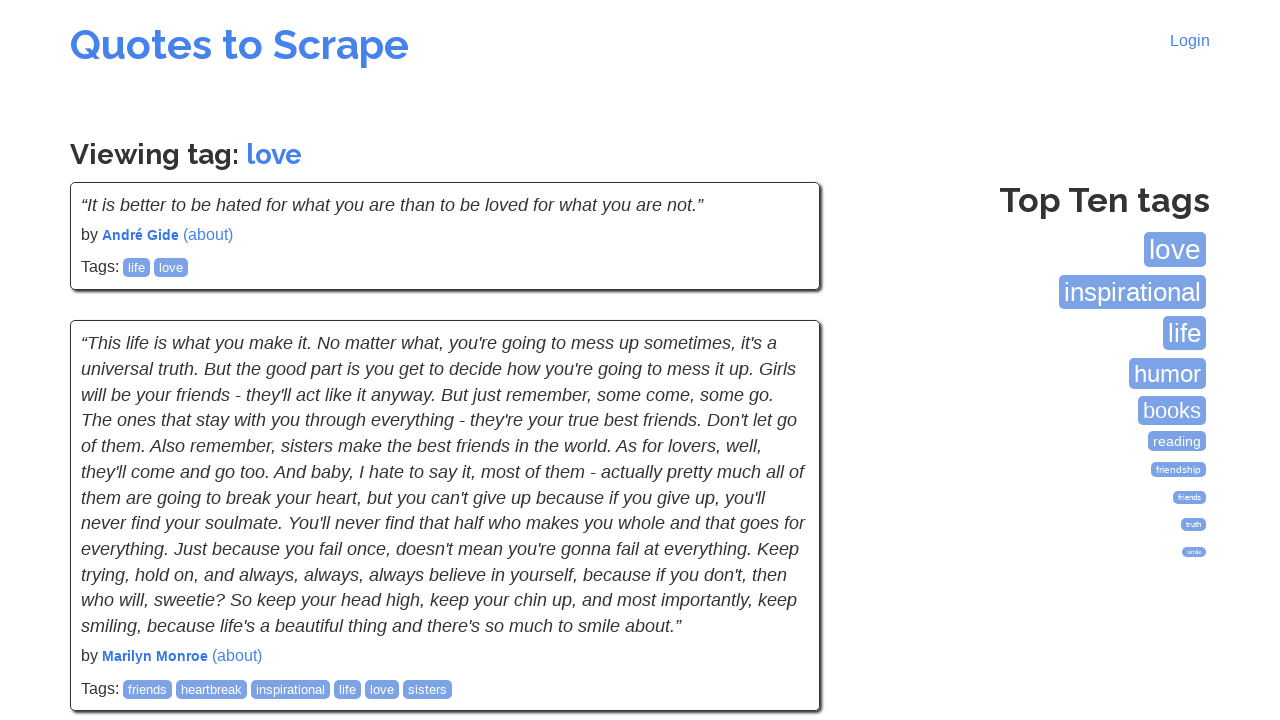

Clicked next button to navigate to the next page of quotes at (778, 542) on .next a
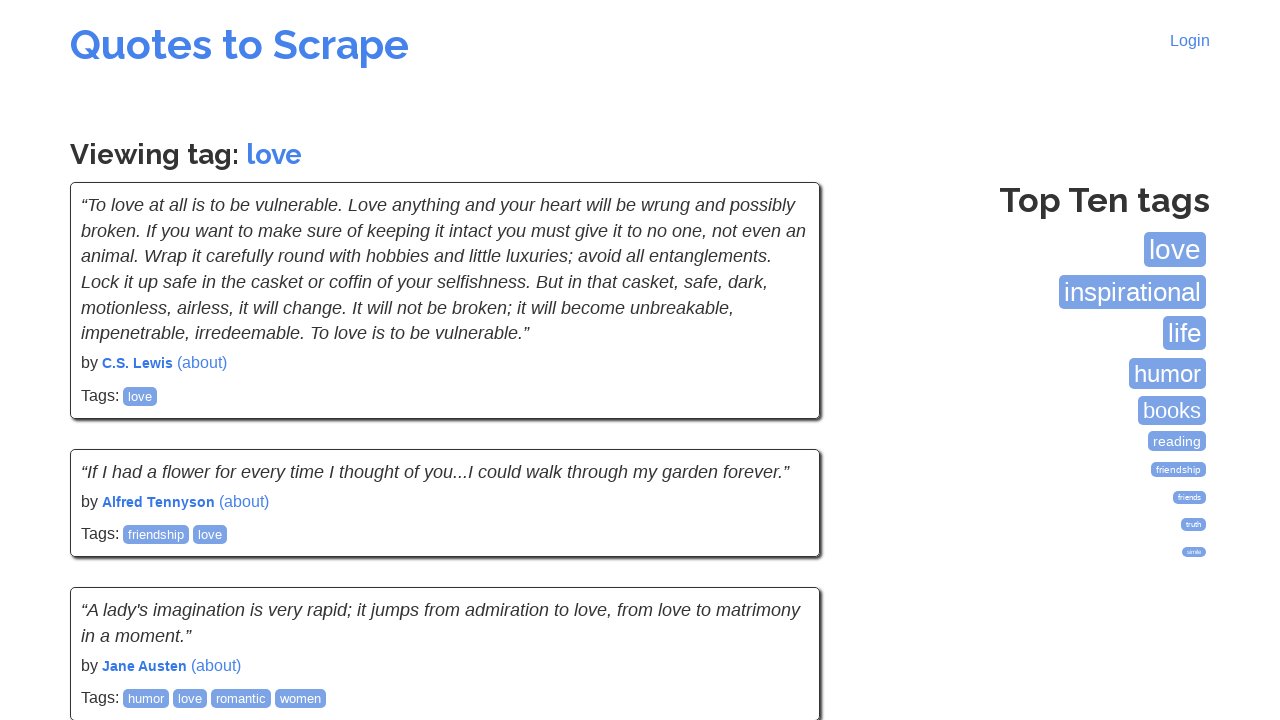

Waited for quotes to load on the next page
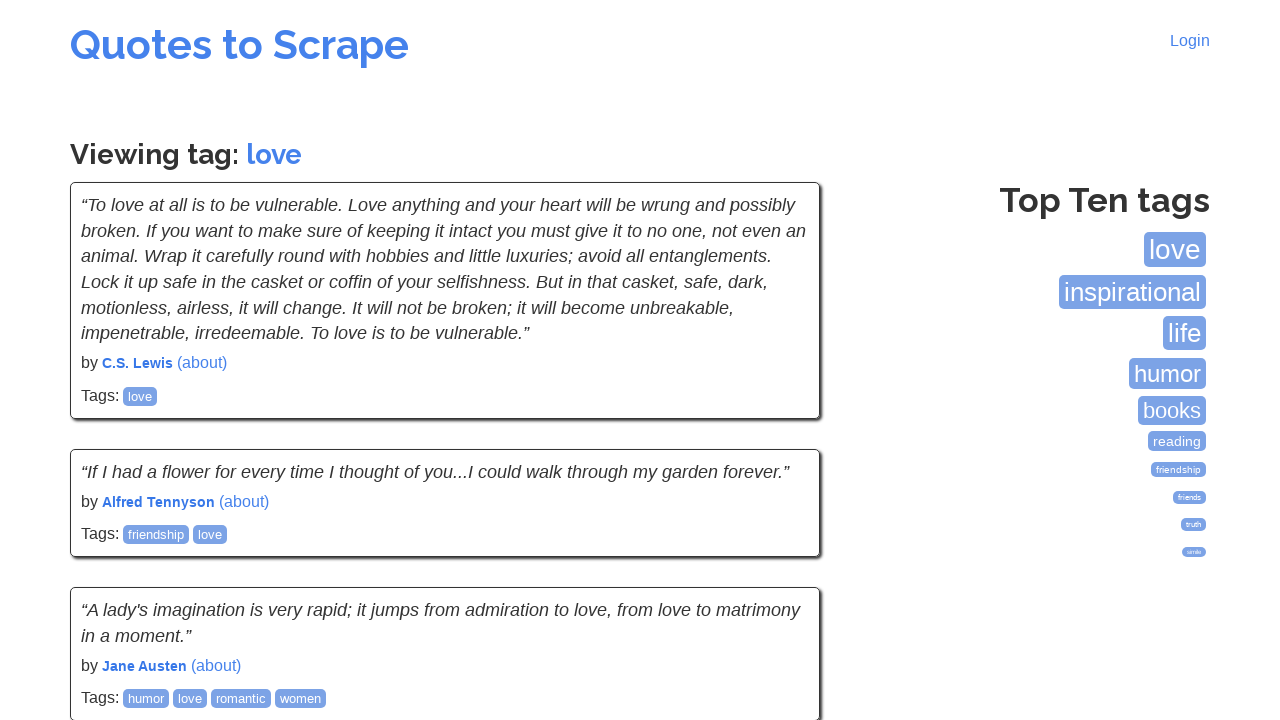

Navigated back to the homepage
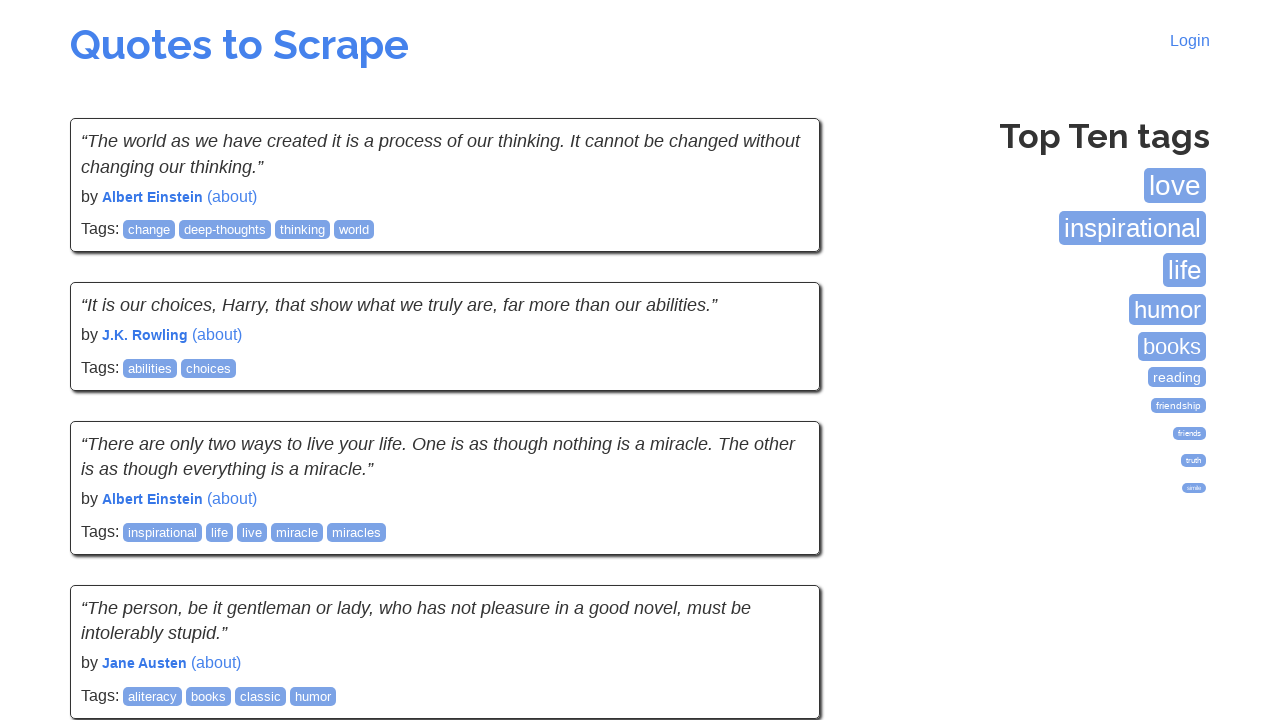

Waited for tag items to load on the homepage
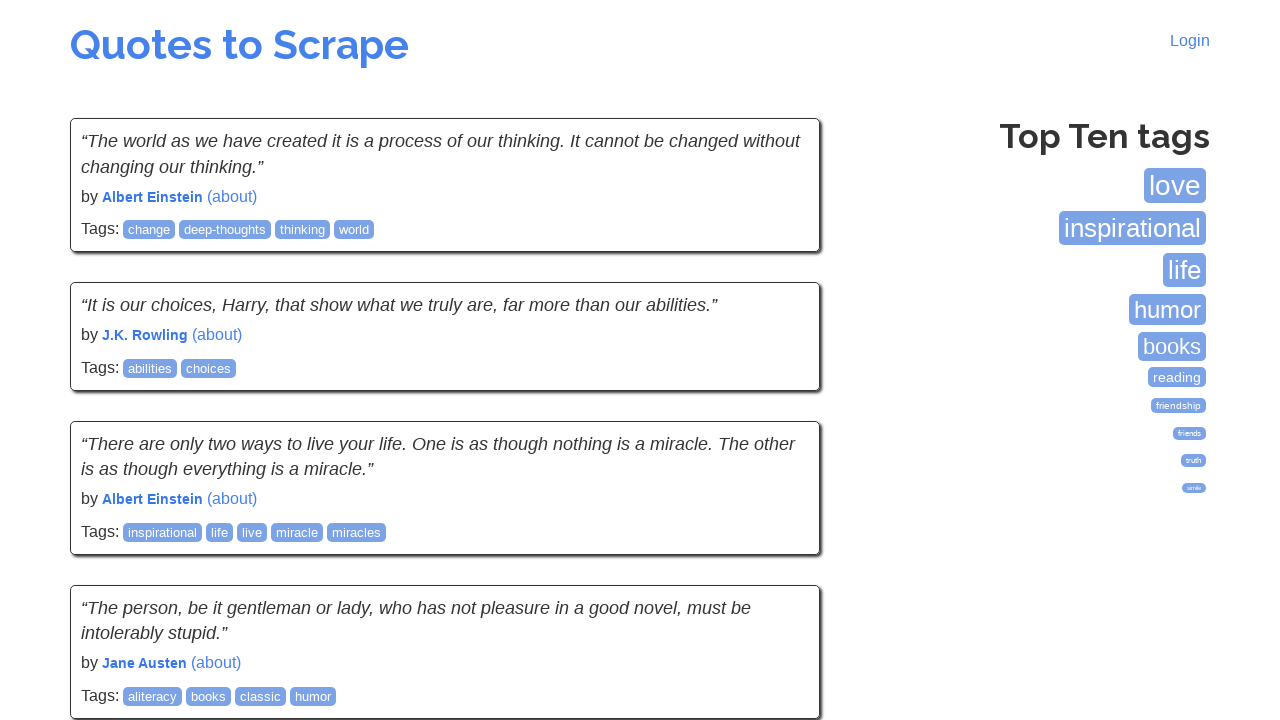

Clicked the second tag link to navigate to a different tag page at (1132, 228) on .tag-item a >> nth=1
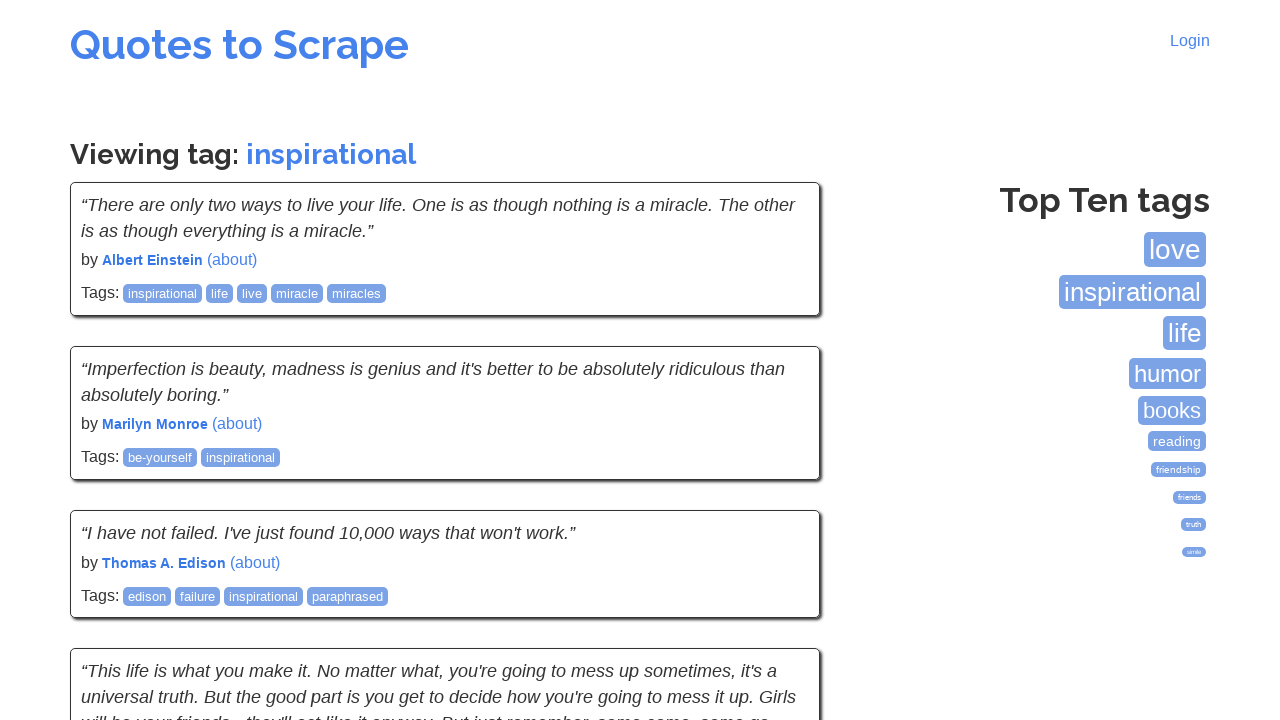

Verified quotes loaded on the new tag page
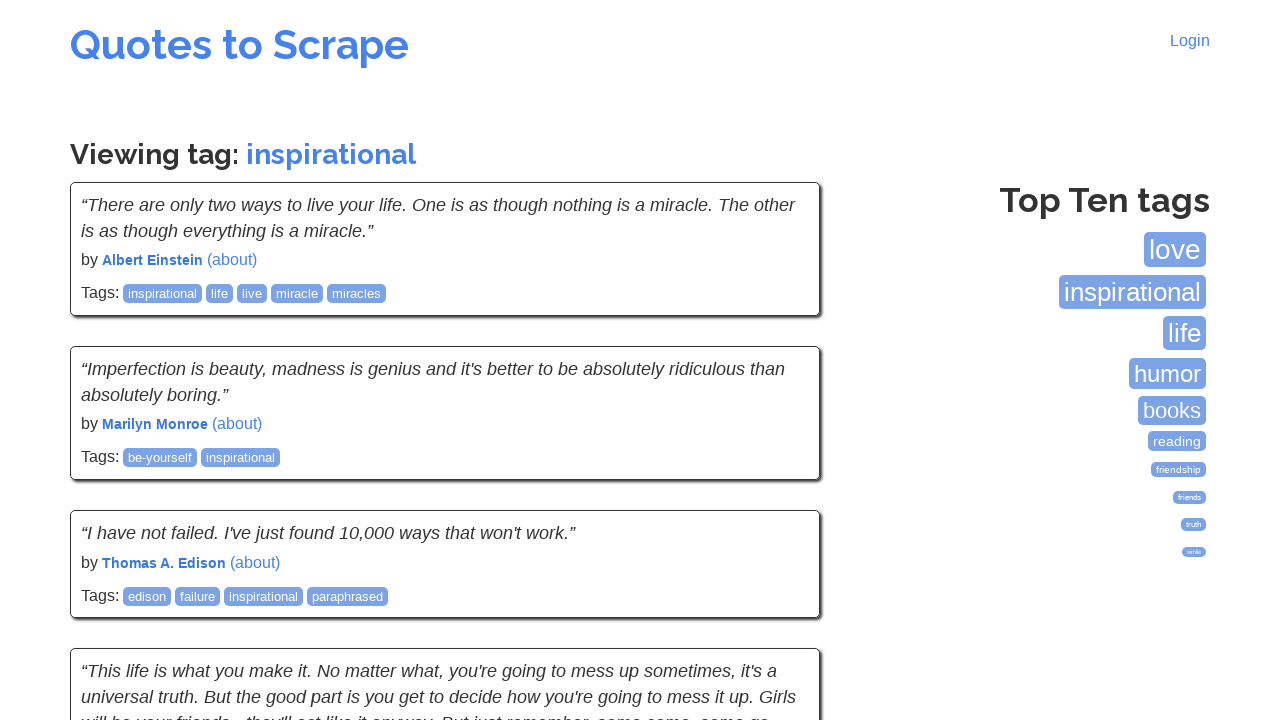

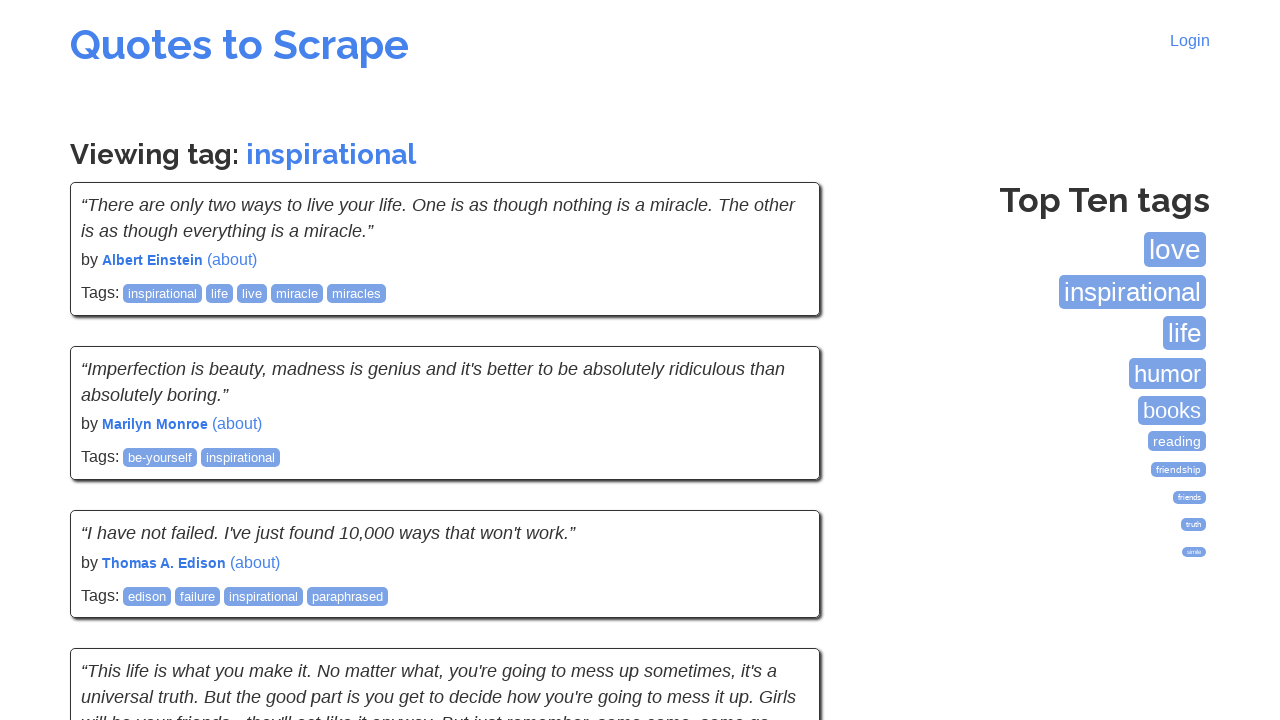